Tests that clicking All filter shows all todo items regardless of completion status

Starting URL: https://demo.playwright.dev/todomvc

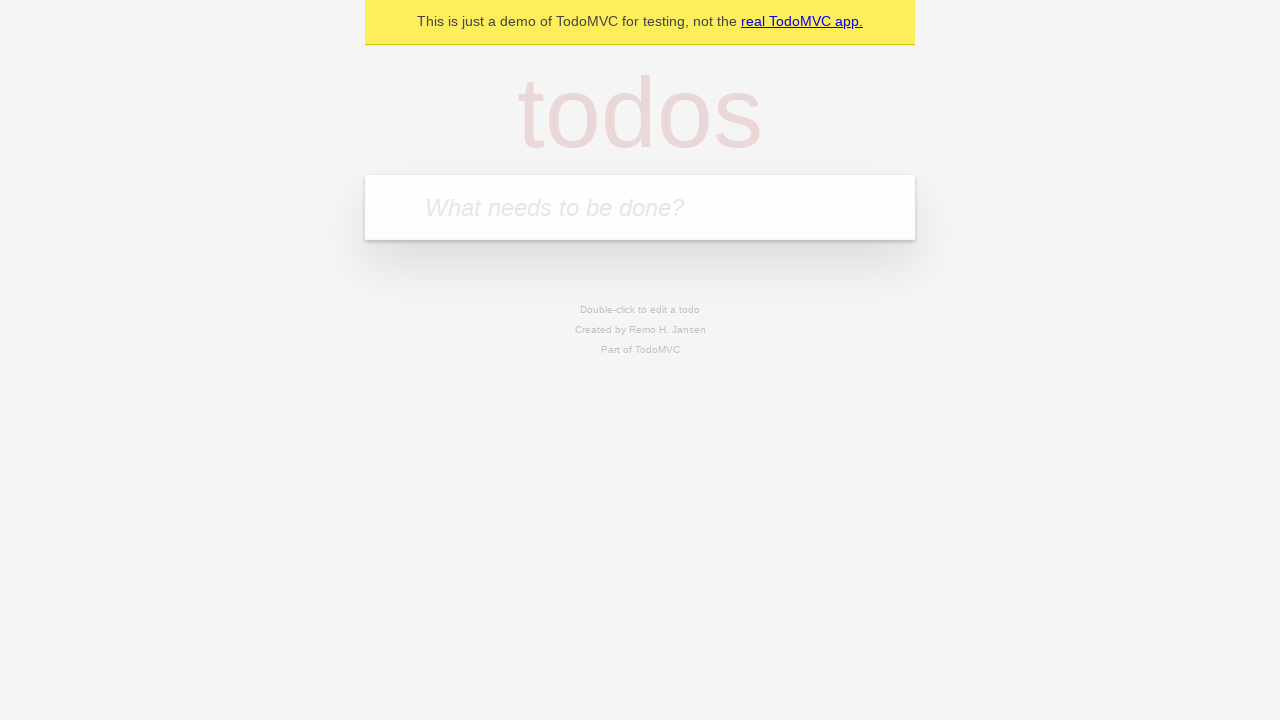

Filled first todo input with 'buy some cheese' on .new-todo
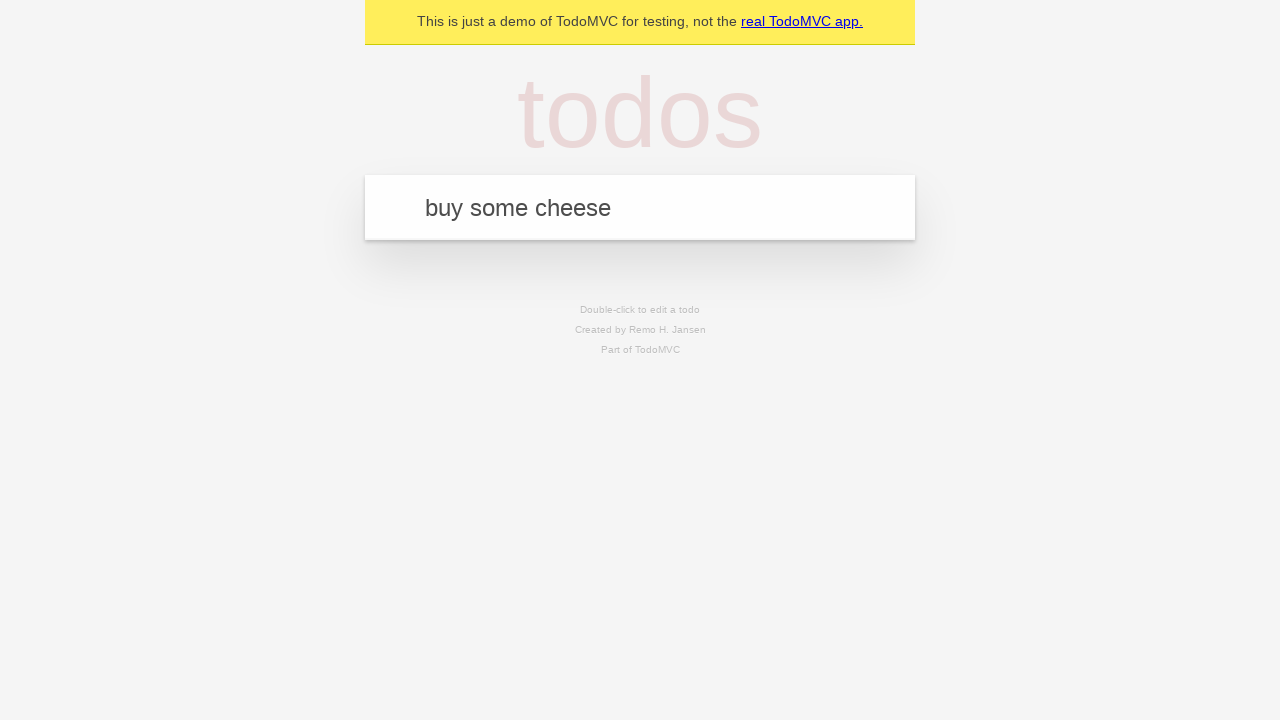

Pressed Enter to create first todo on .new-todo
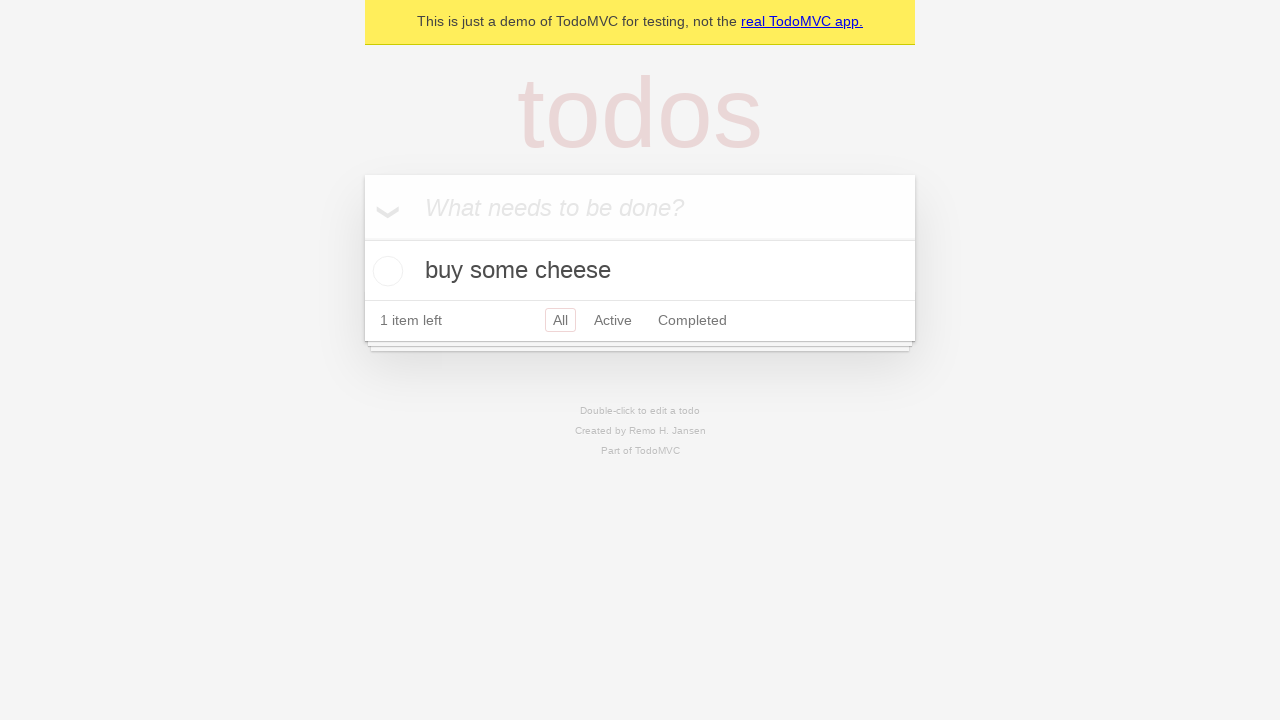

Filled second todo input with 'feed the cat' on .new-todo
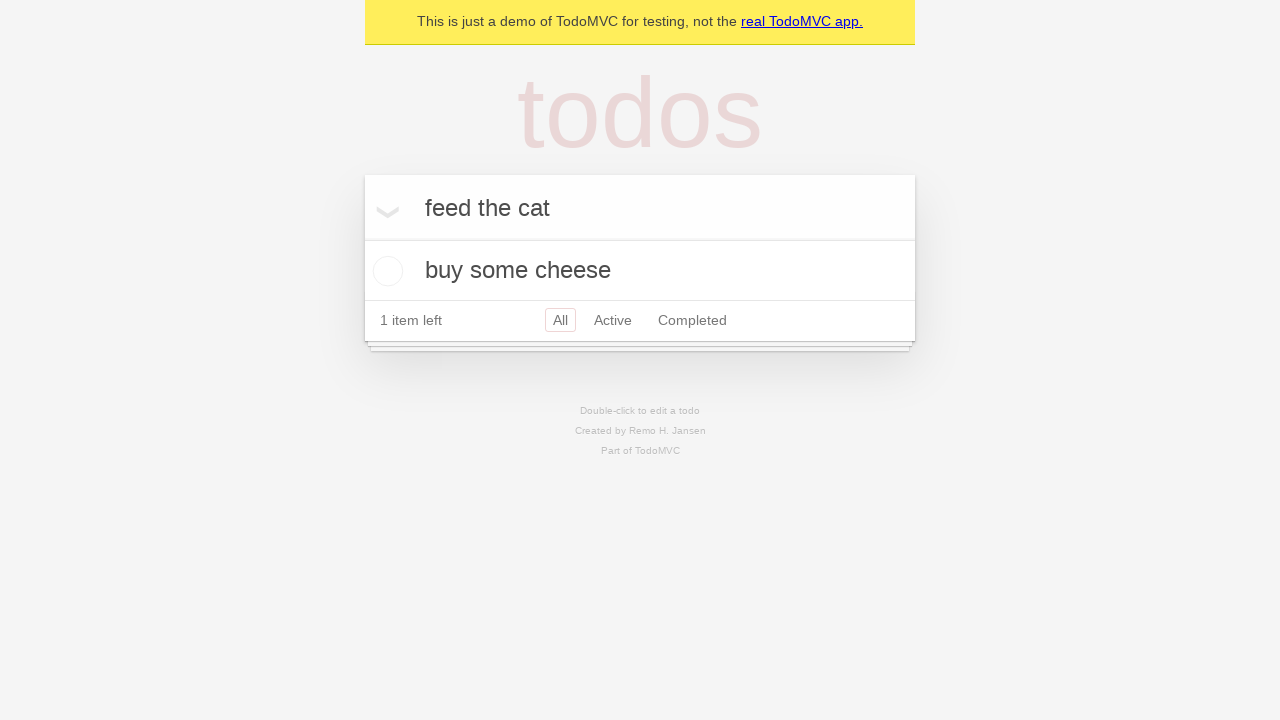

Pressed Enter to create second todo on .new-todo
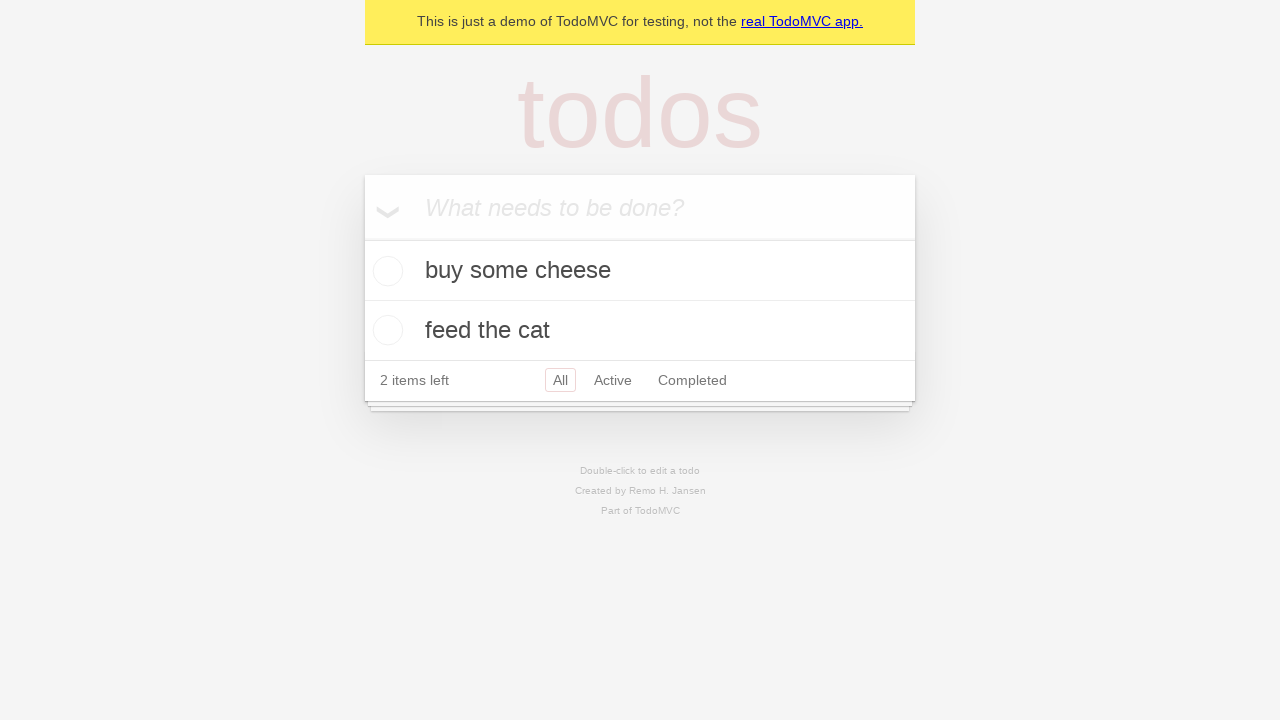

Filled third todo input with 'book a doctors appointment' on .new-todo
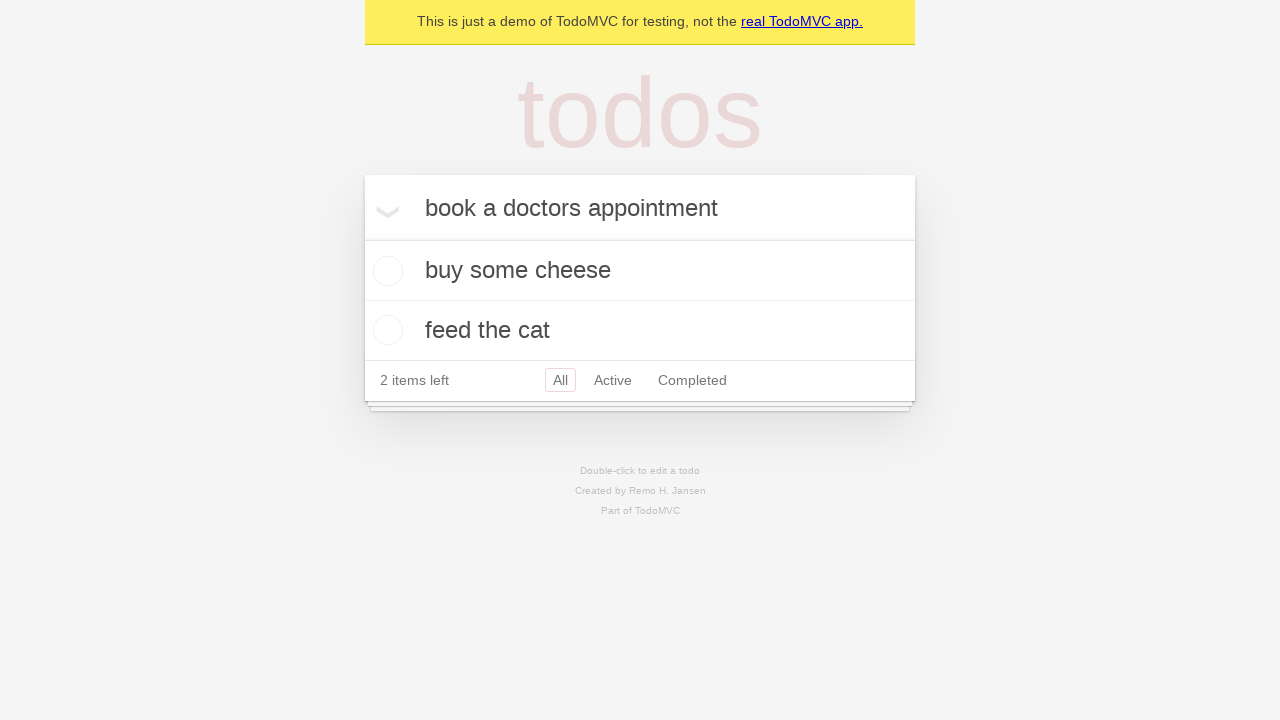

Pressed Enter to create third todo on .new-todo
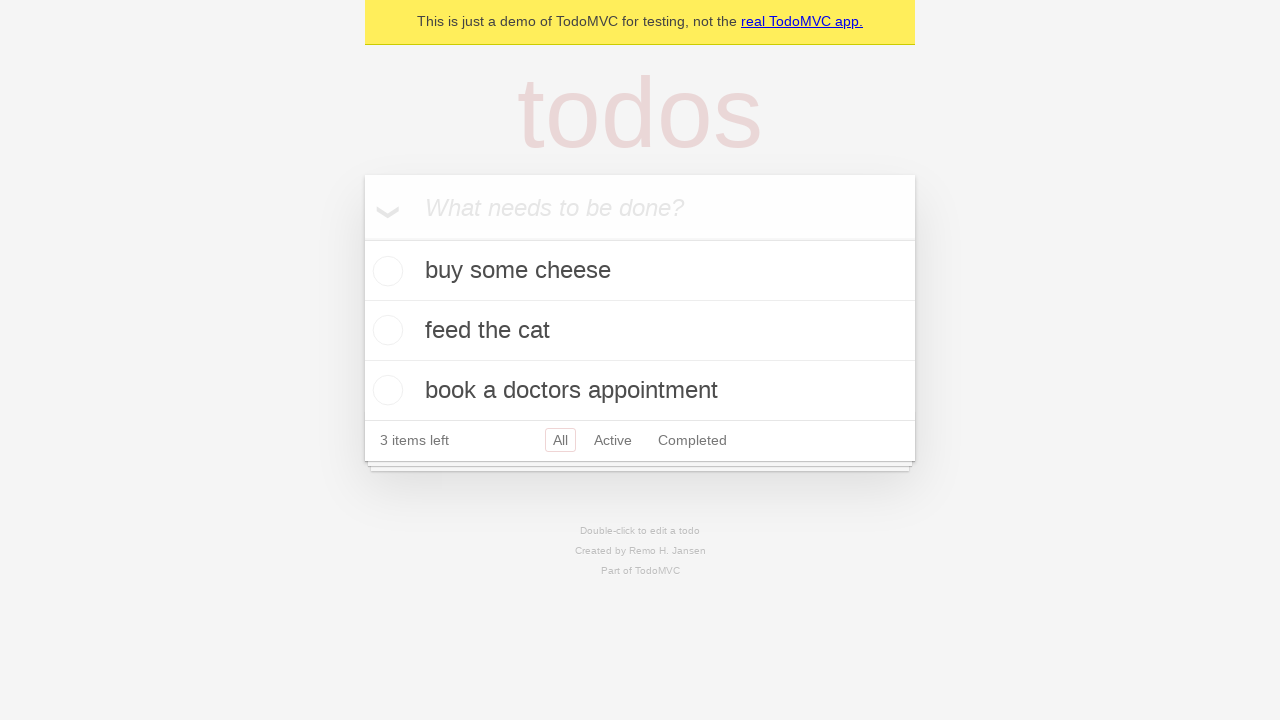

Checked the second todo item to mark it as completed at (385, 330) on .todo-list li .toggle >> nth=1
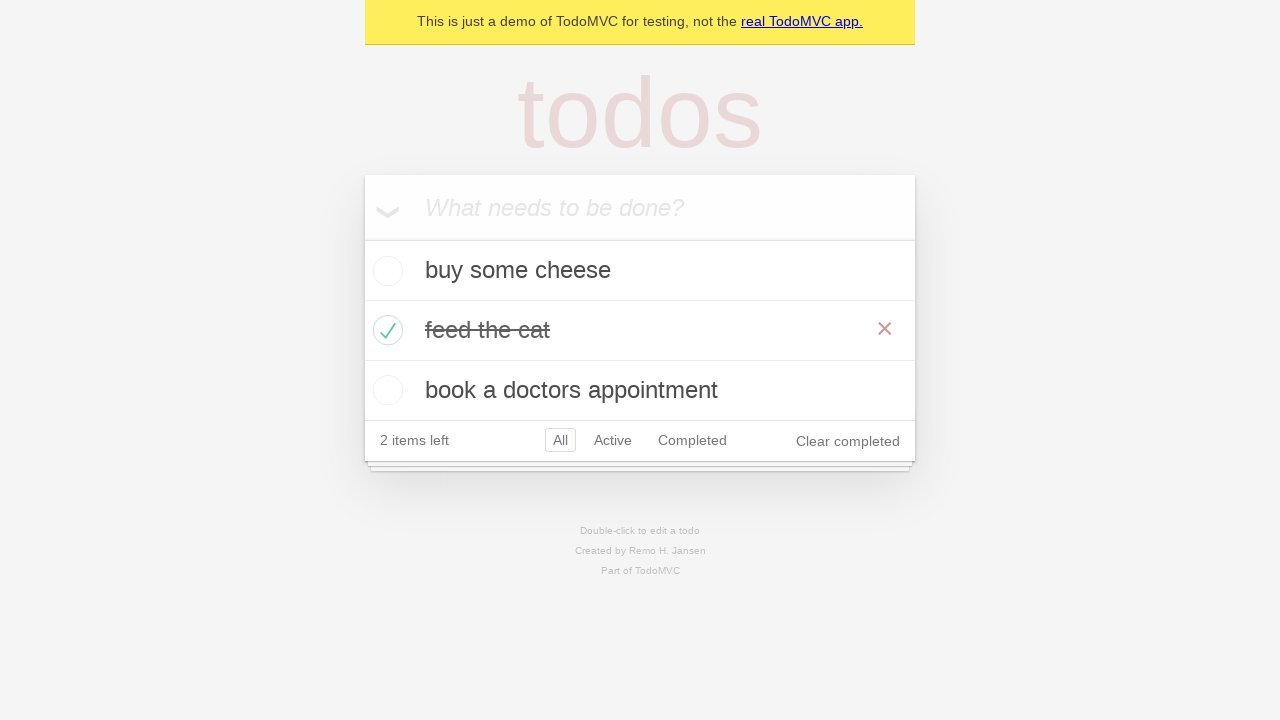

Clicked Active filter to show only active todos at (613, 440) on .filters >> text=Active
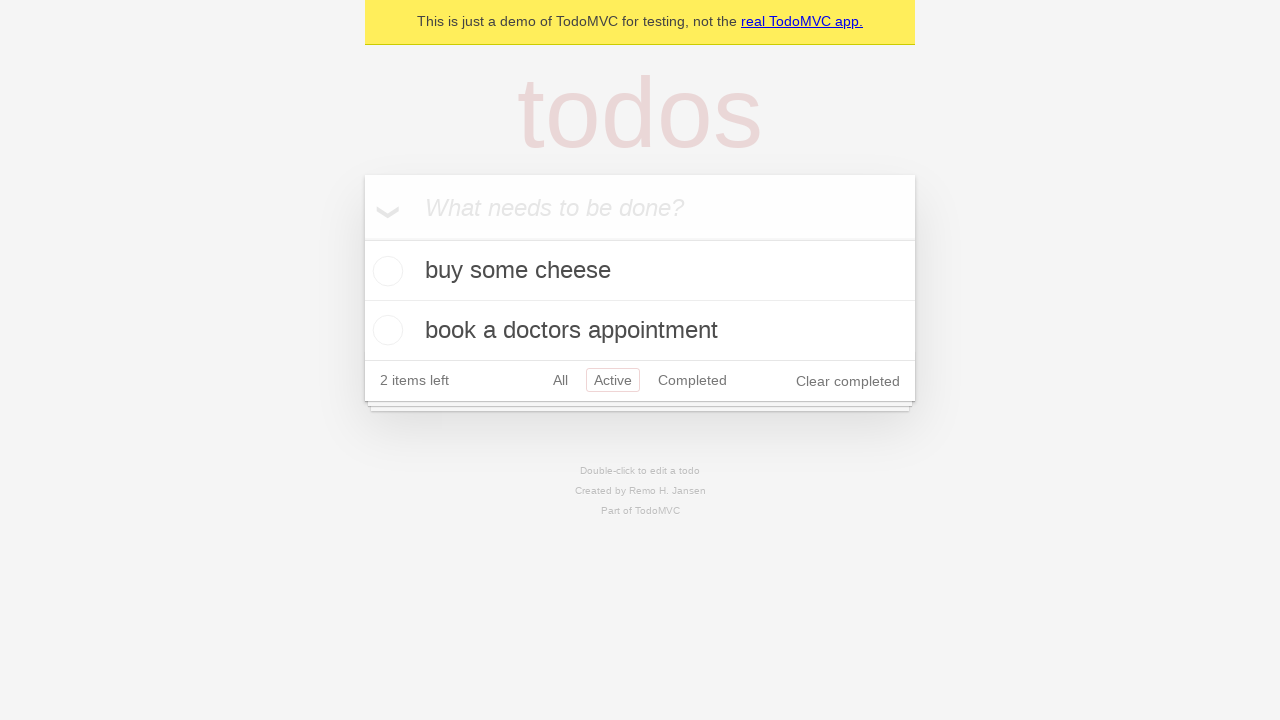

Clicked Completed filter to show only completed todos at (692, 380) on .filters >> text=Completed
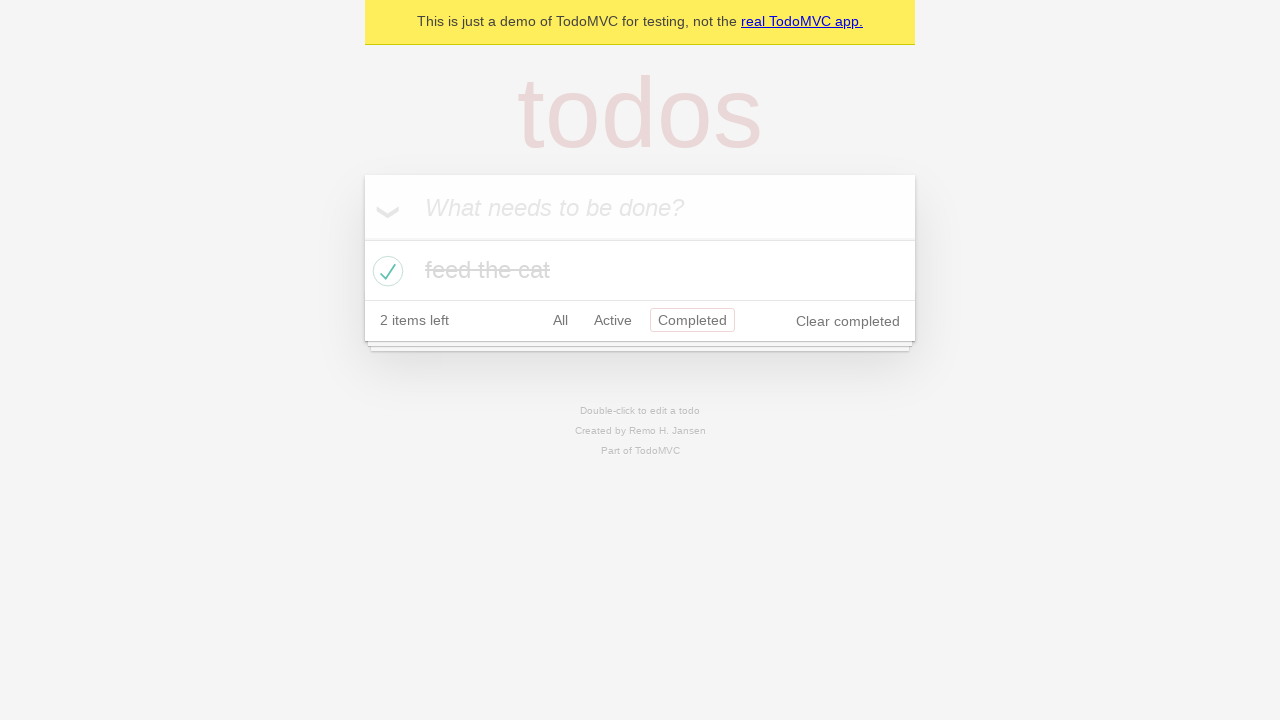

Clicked All filter to display all todo items regardless of completion status at (560, 320) on .filters >> text=All
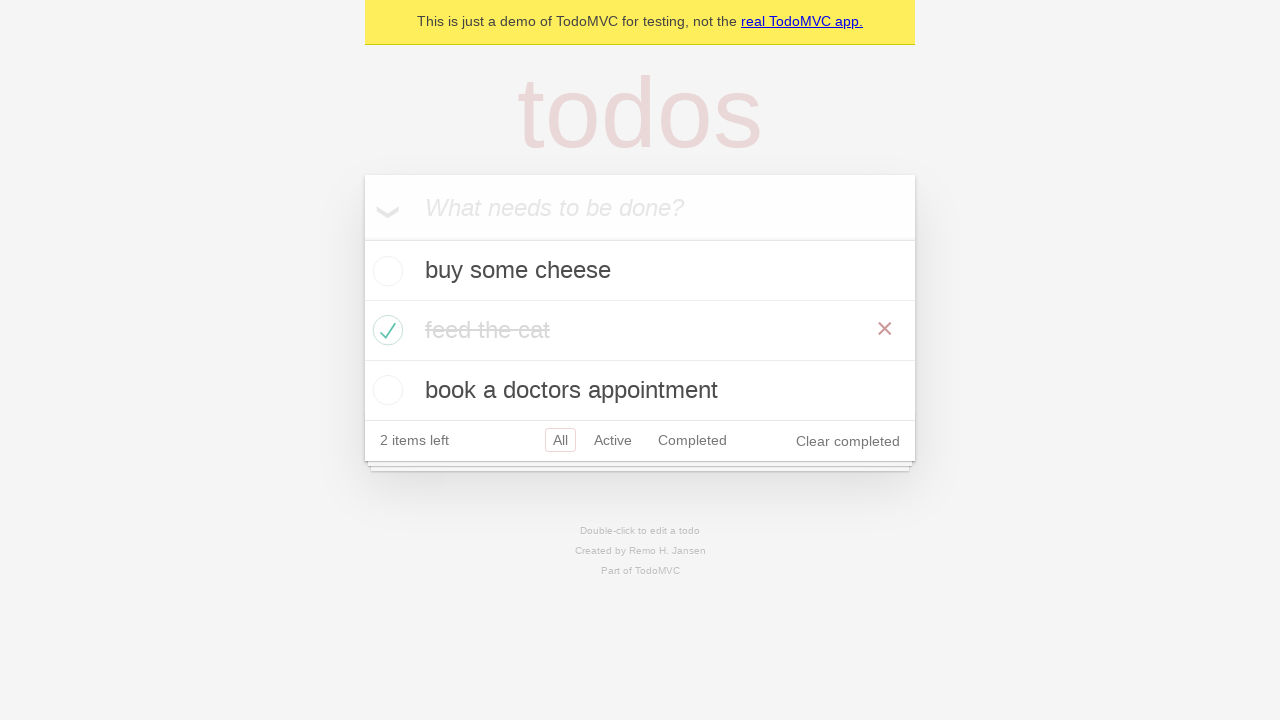

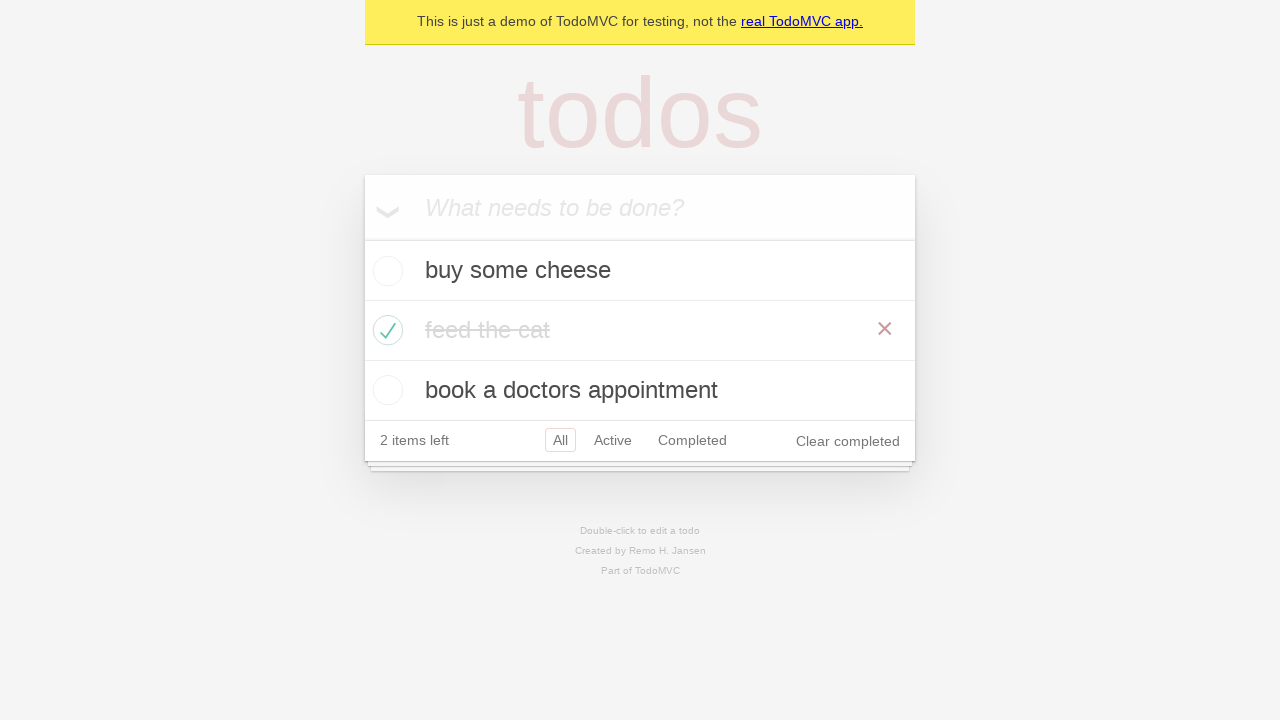